Tests dynamic loading functionality by clicking a start button and waiting for a hidden element to become visible, then verifying the displayed text contains "Hello World!"

Starting URL: http://the-internet.herokuapp.com/dynamic_loading/1

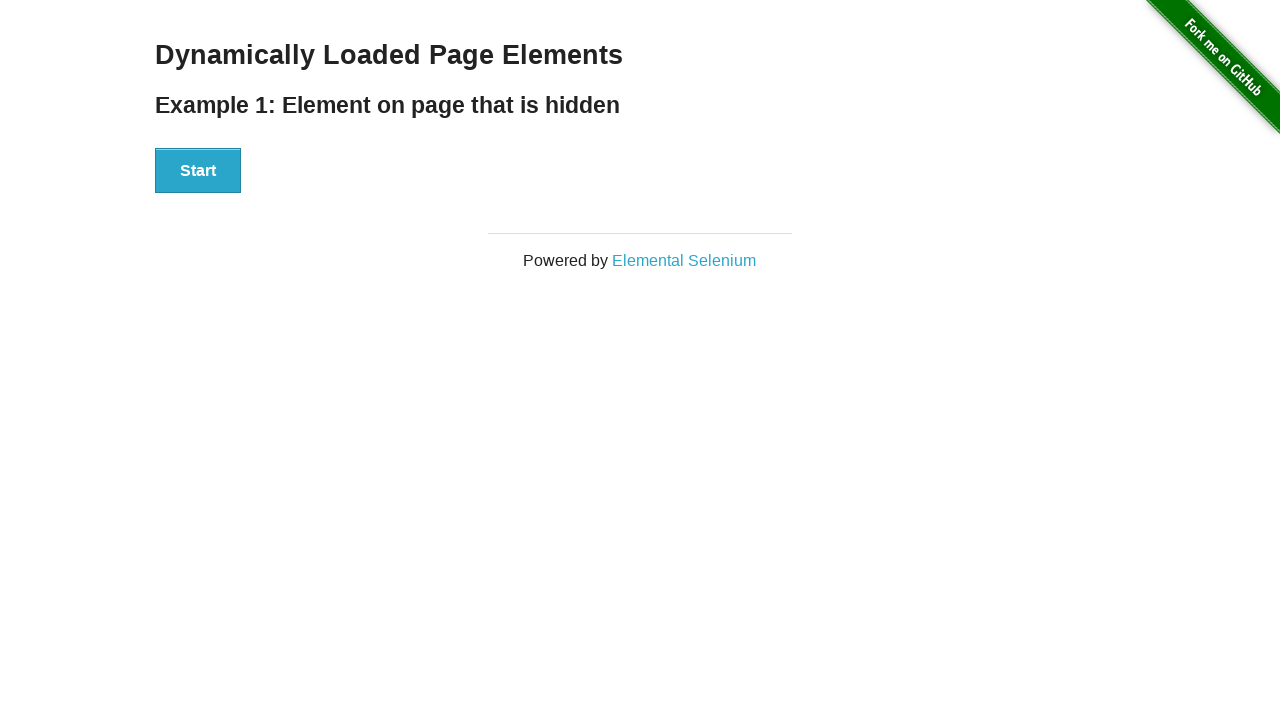

Clicked Start button to trigger dynamic loading at (198, 171) on xpath=//div[@id='start']/button
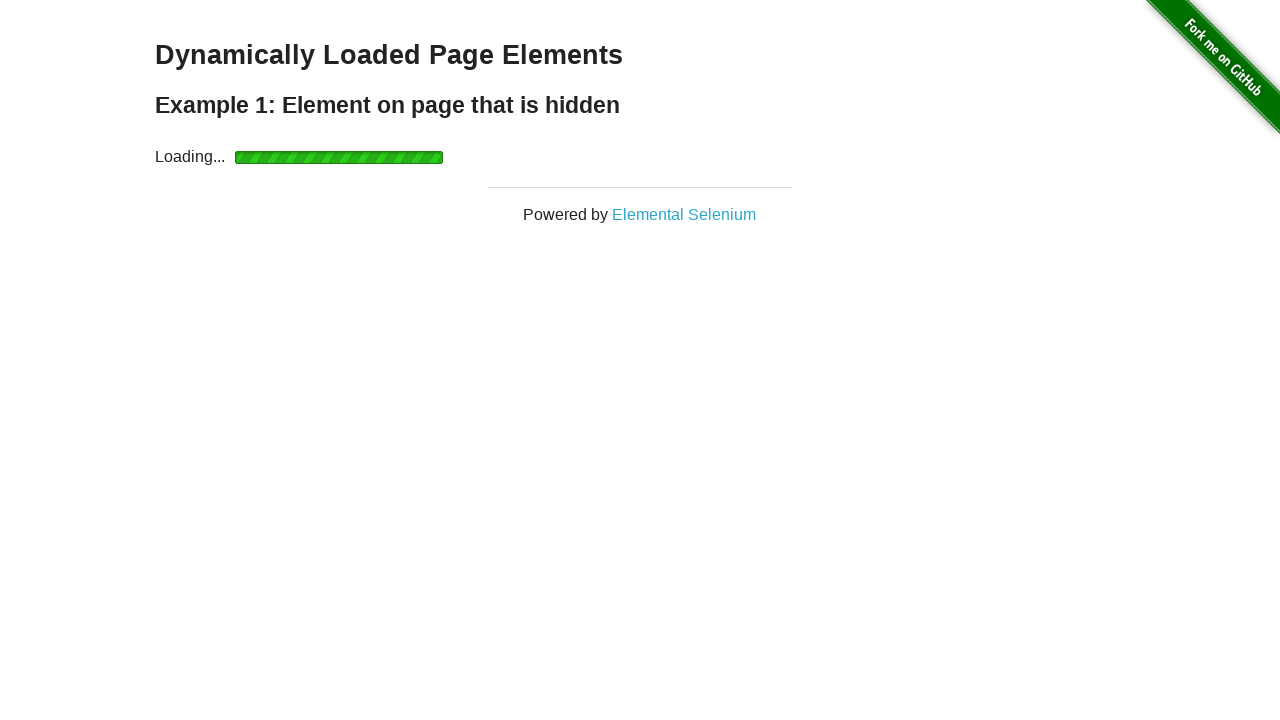

Waited for finish element to become visible
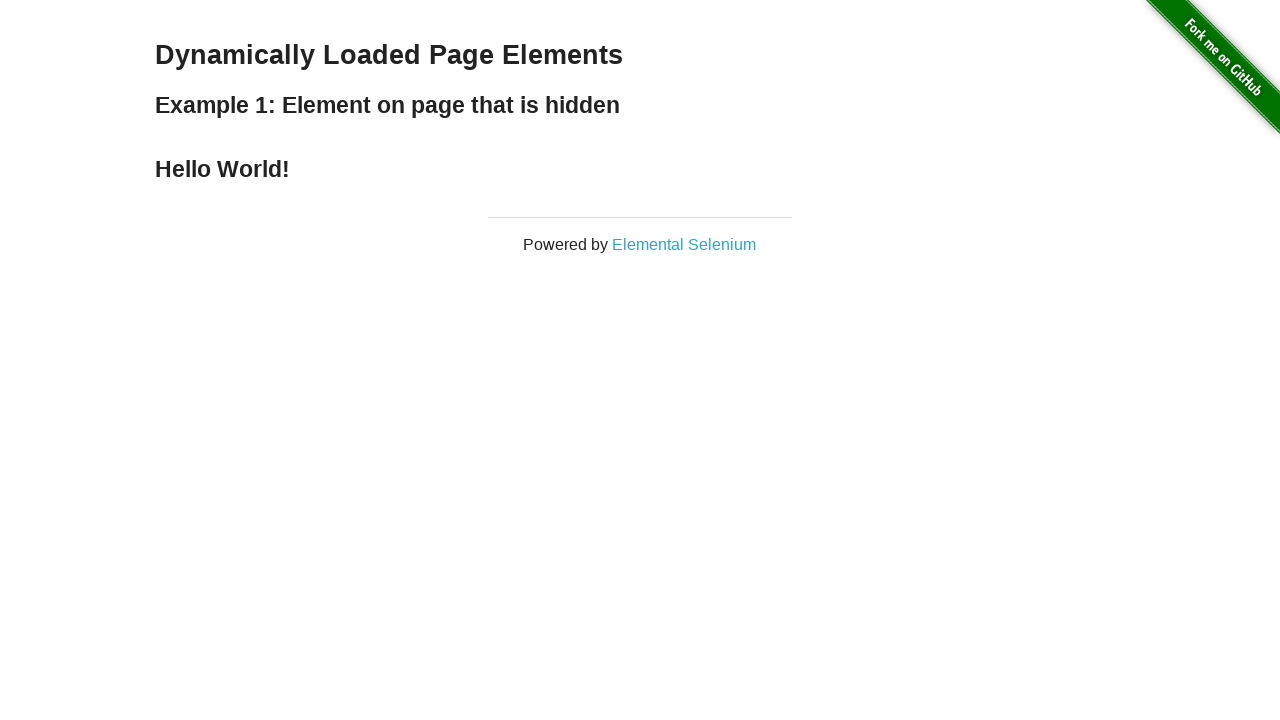

Located finish element
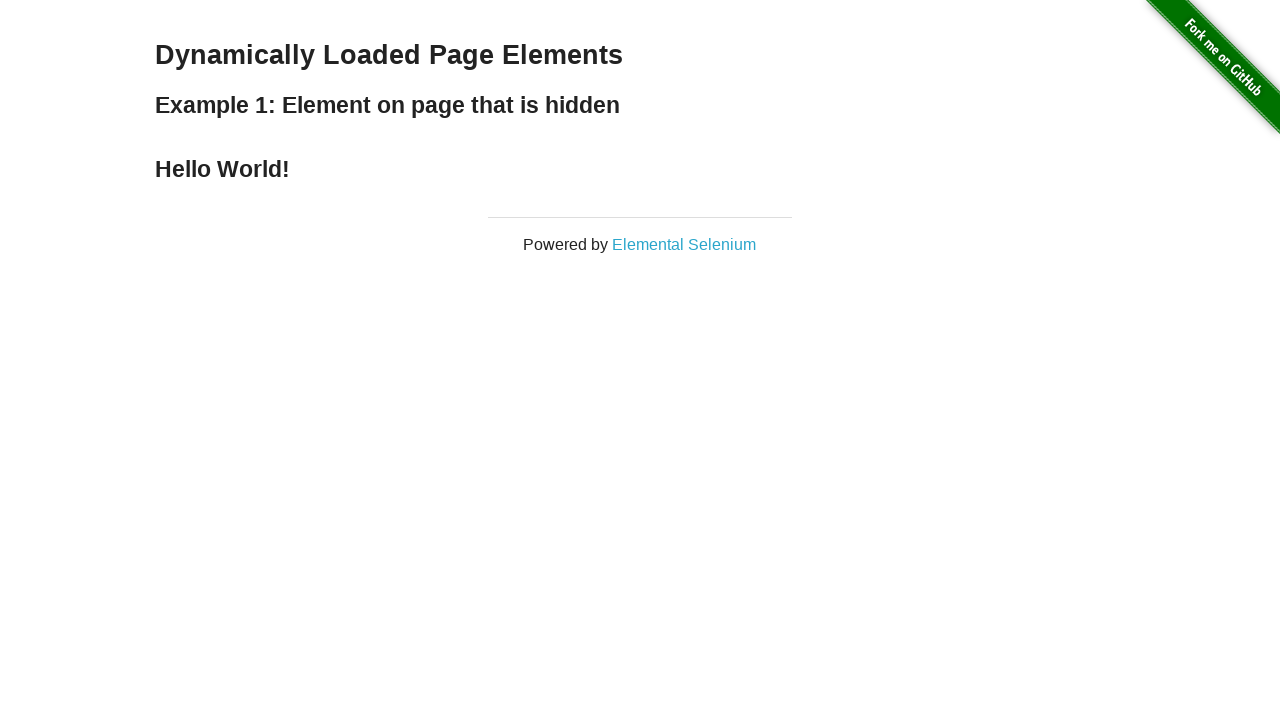

Verified finish element contains 'Hello World!'
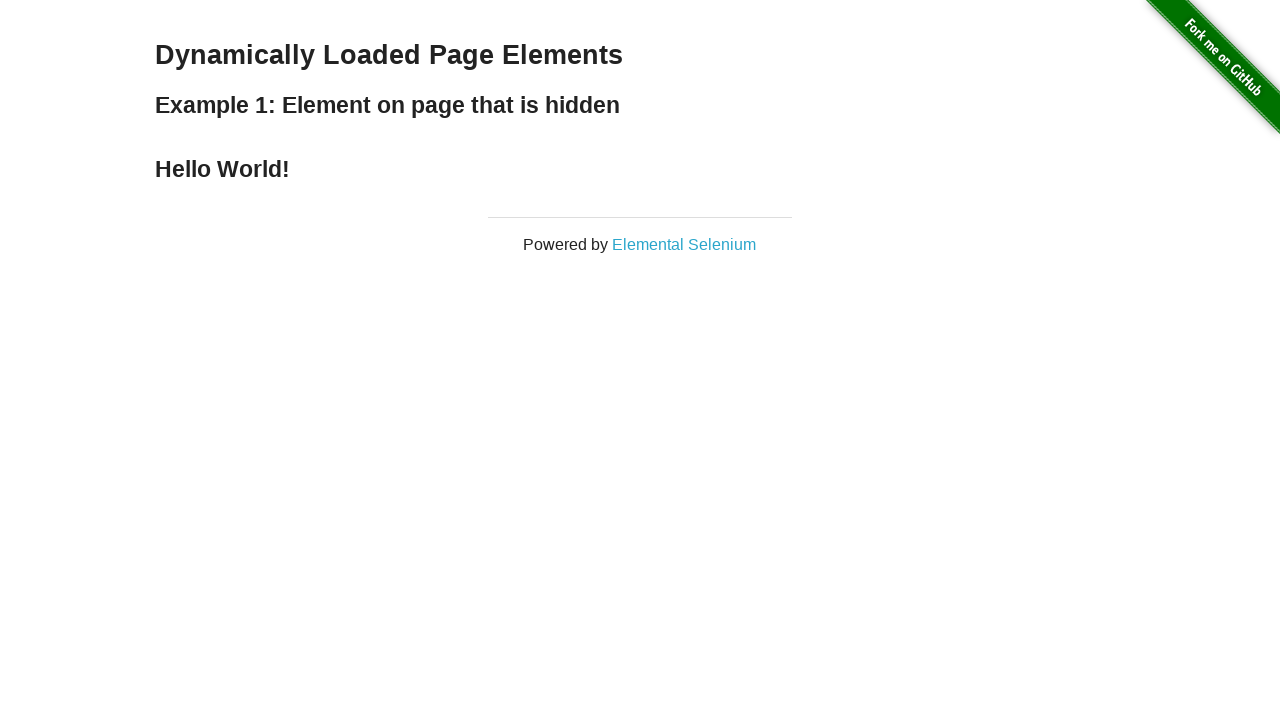

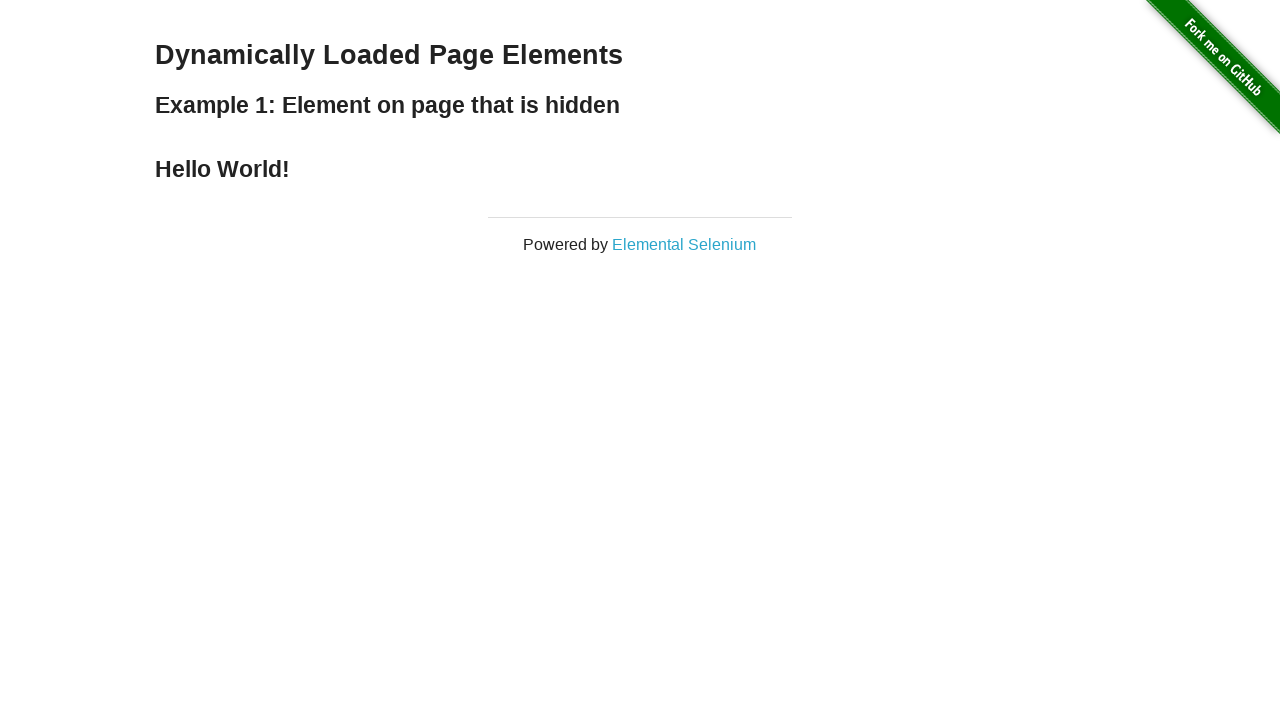